Tests the scrollbars page by navigating to it and clicking a button that may require scrolling to access

Starting URL: http://uitestingplayground.com/

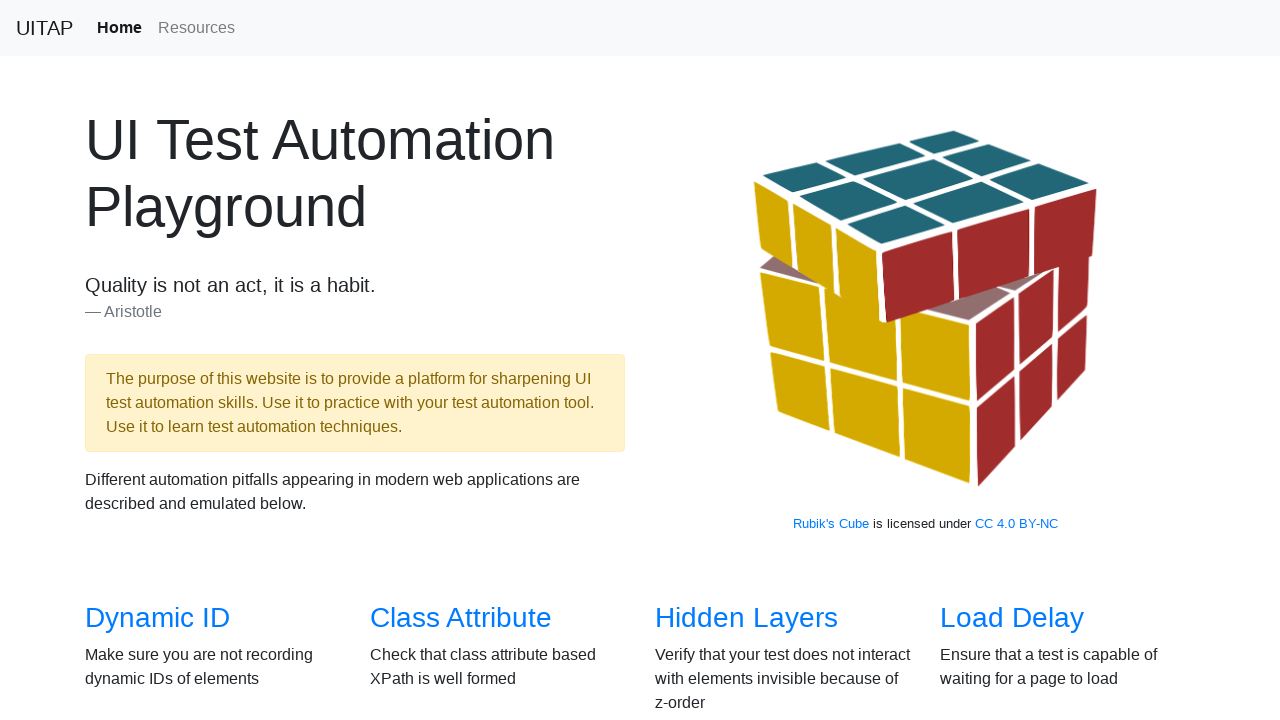

Clicked on Scrollbars link to navigate to scrollbars page at (148, 361) on #overview > div > div:nth-child(3) > div:nth-child(1) > h3 > a
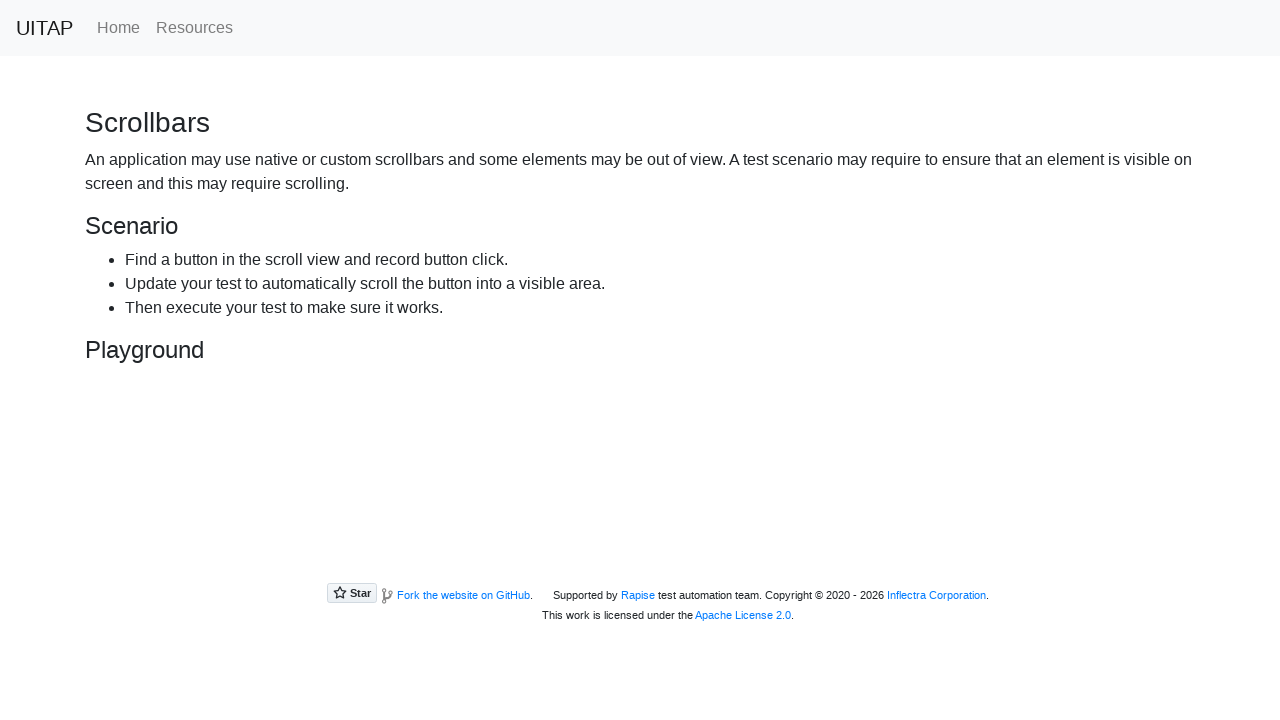

Verified that page title is 'Scrollbars'
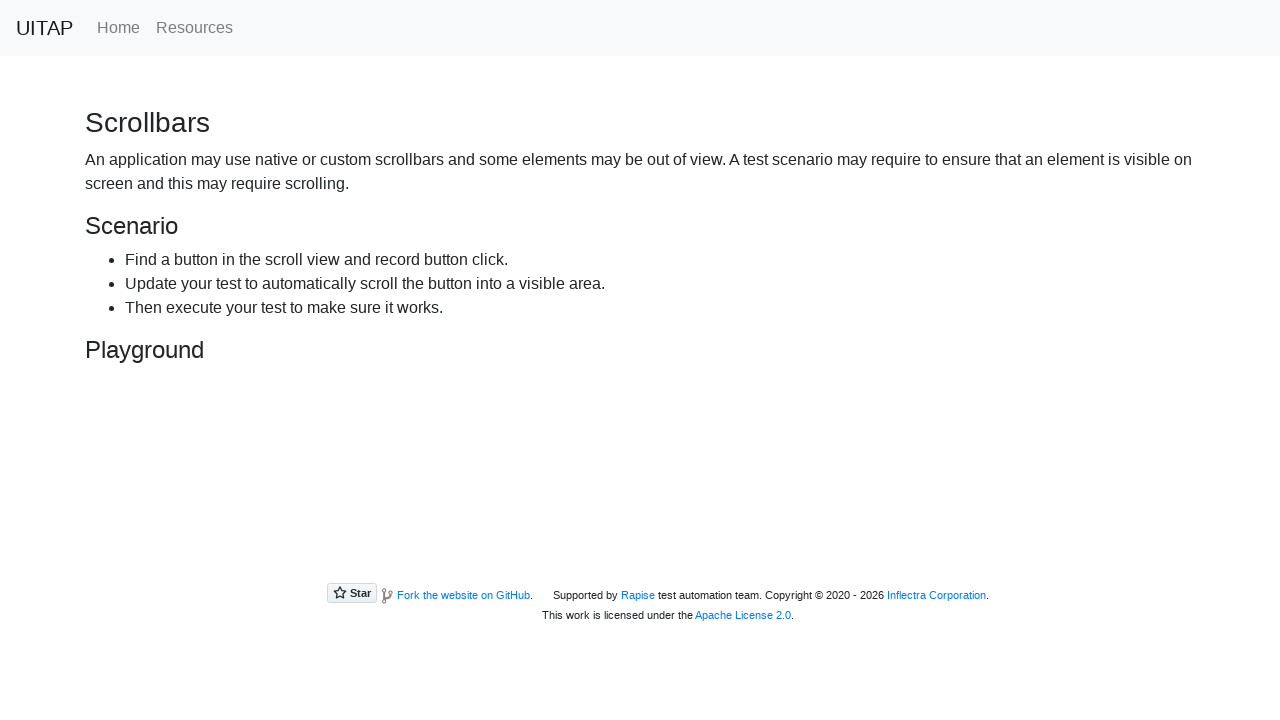

Clicked the hidden button that may require scrolling to access at (234, 448) on #hidingButton
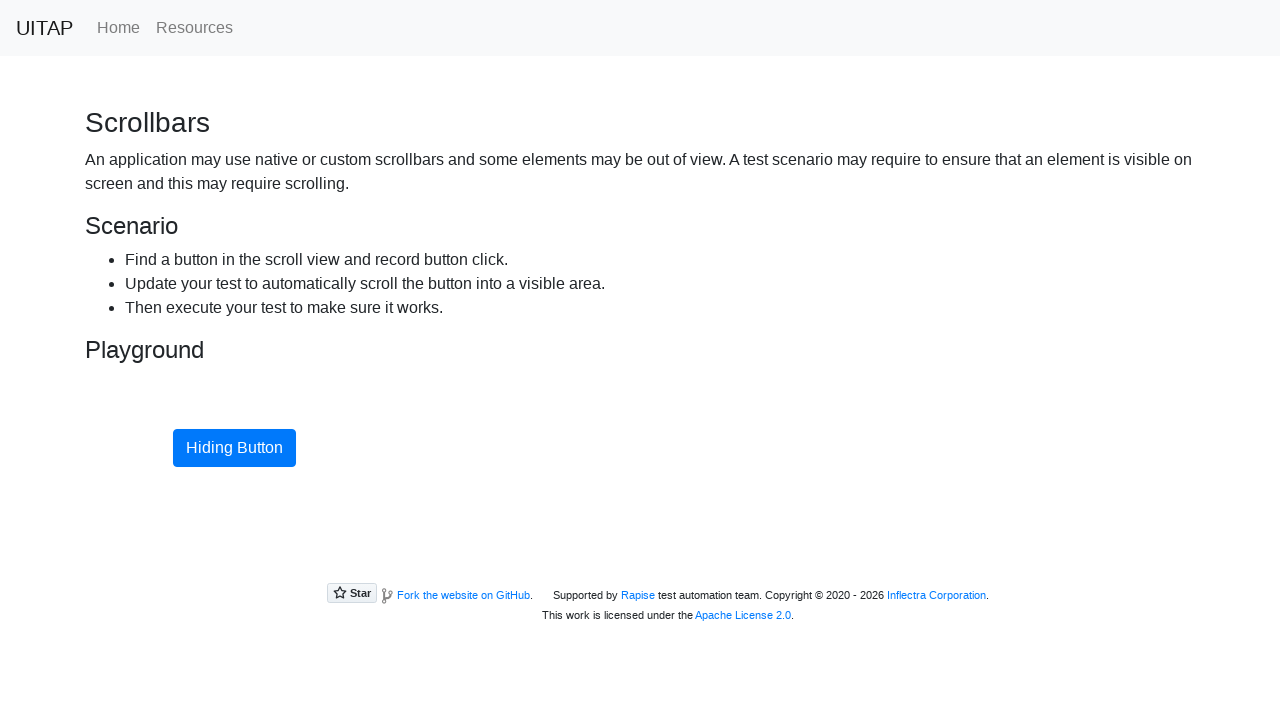

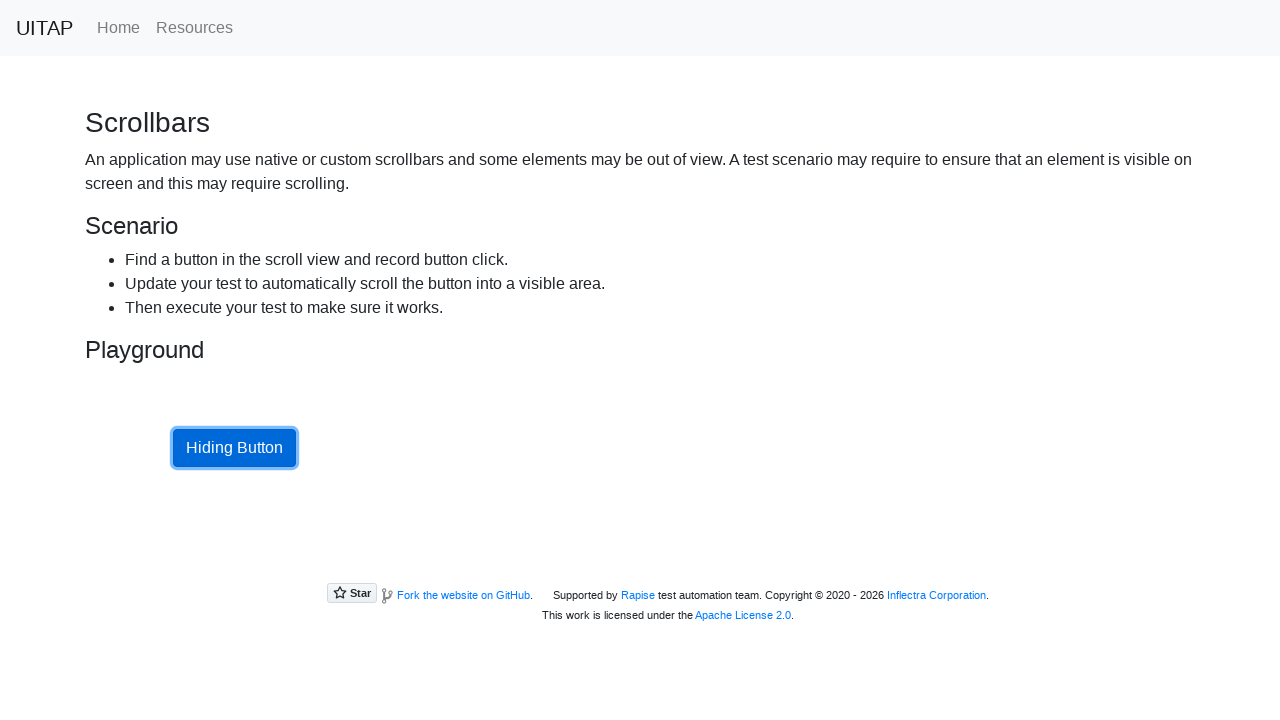